Tests filling the first name field in a registration form

Starting URL: https://demo.automationtesting.in/Register.html

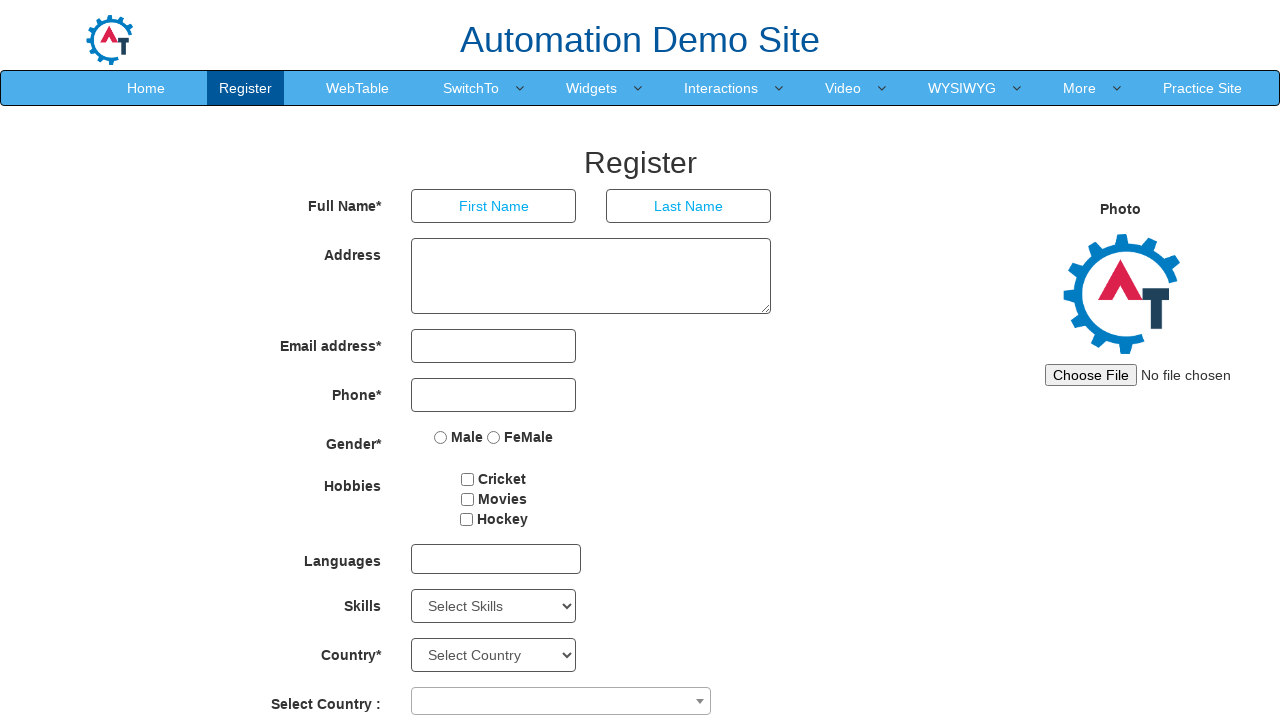

Filled first name field with 'bianca' in registration form on //input[@placeholder='First Name']
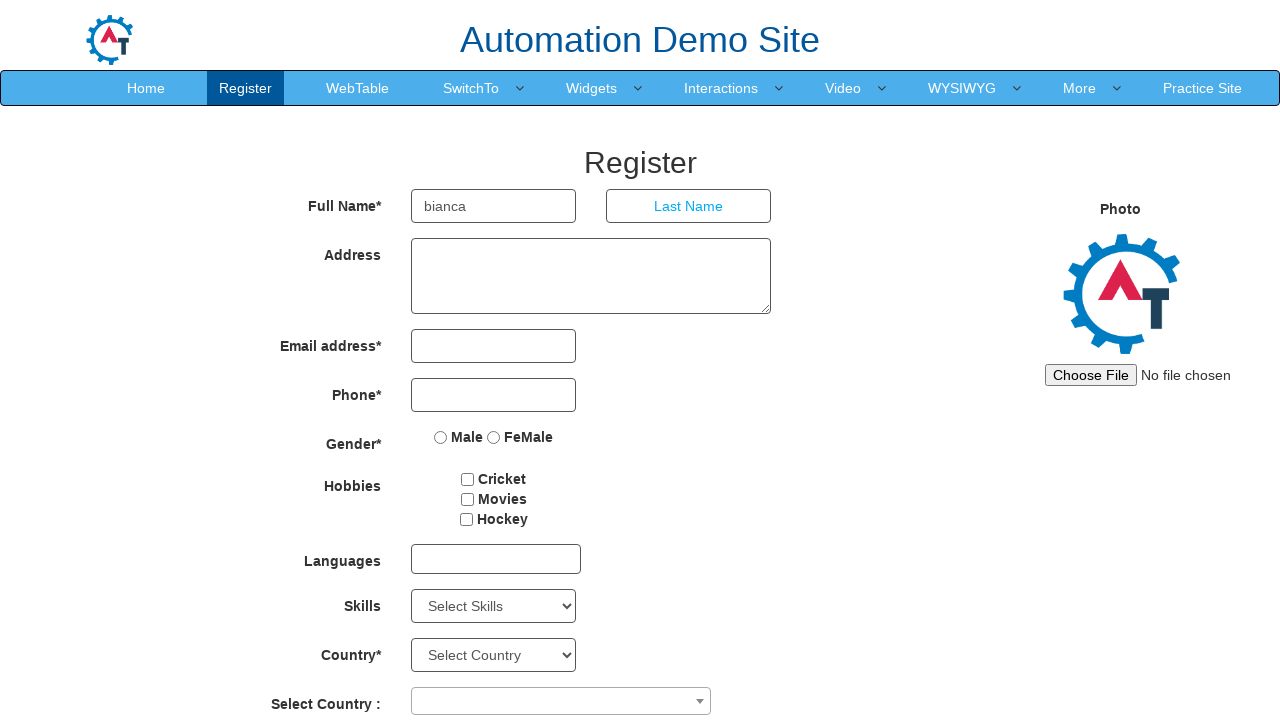

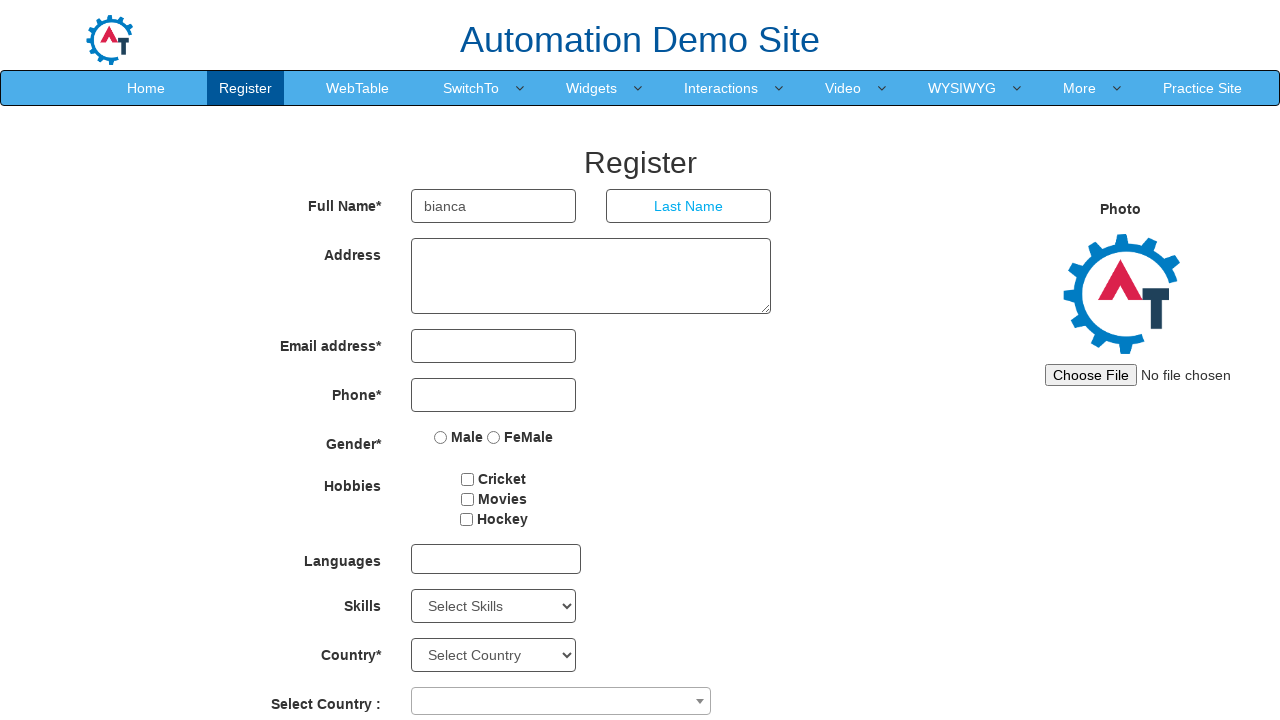